Navigates to the LiveScore website and then to the live cricket scores page

Starting URL: http://www.livescore.com/

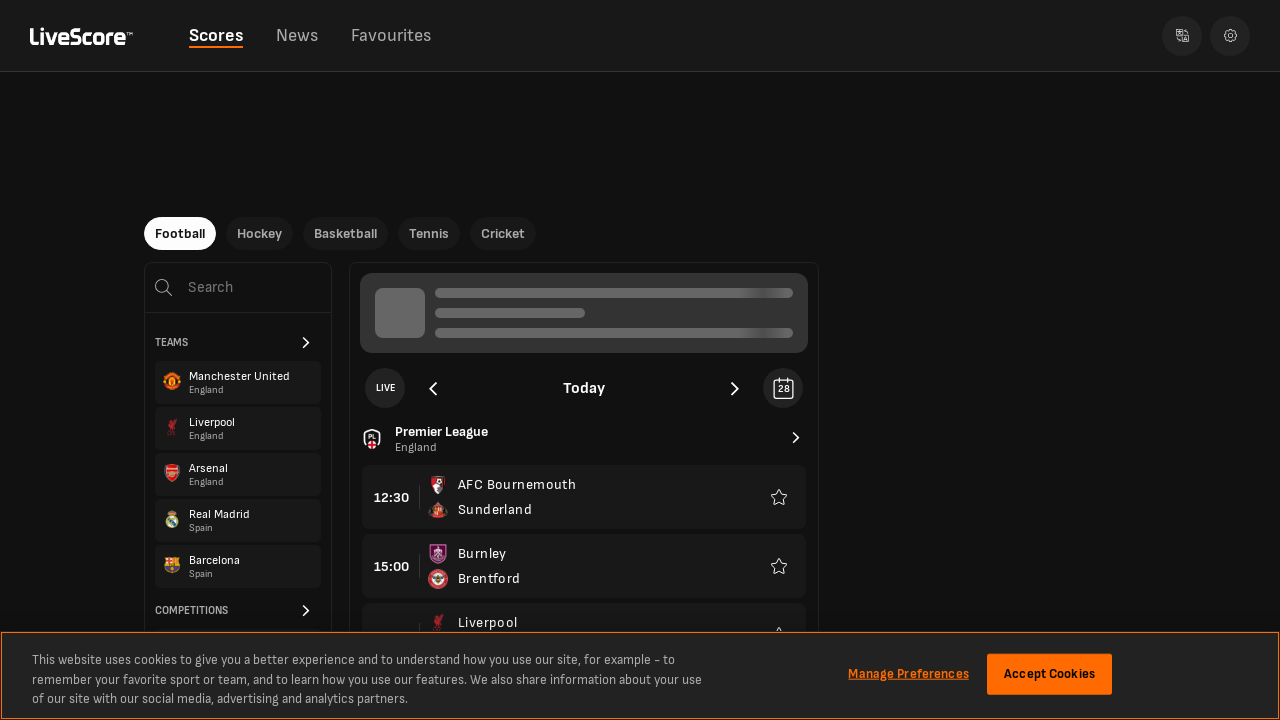

Navigated to LiveScore cricket live scores page
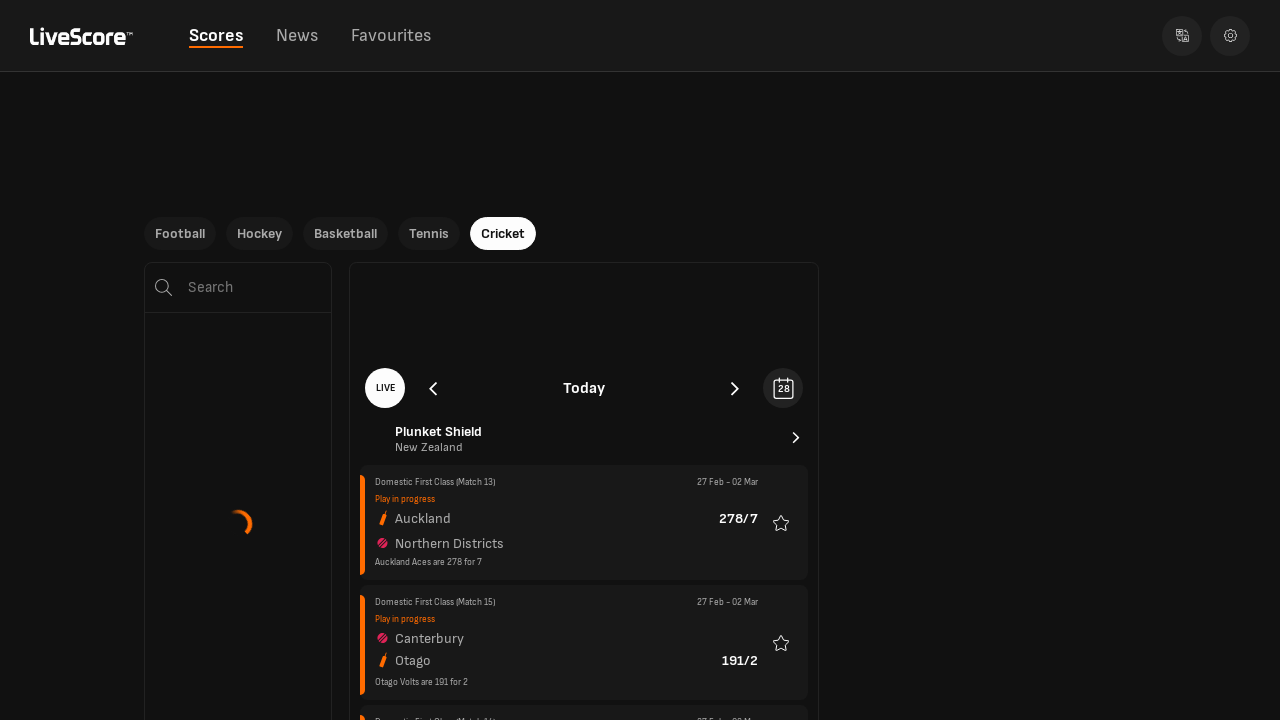

Page content loaded (domcontentloaded state reached)
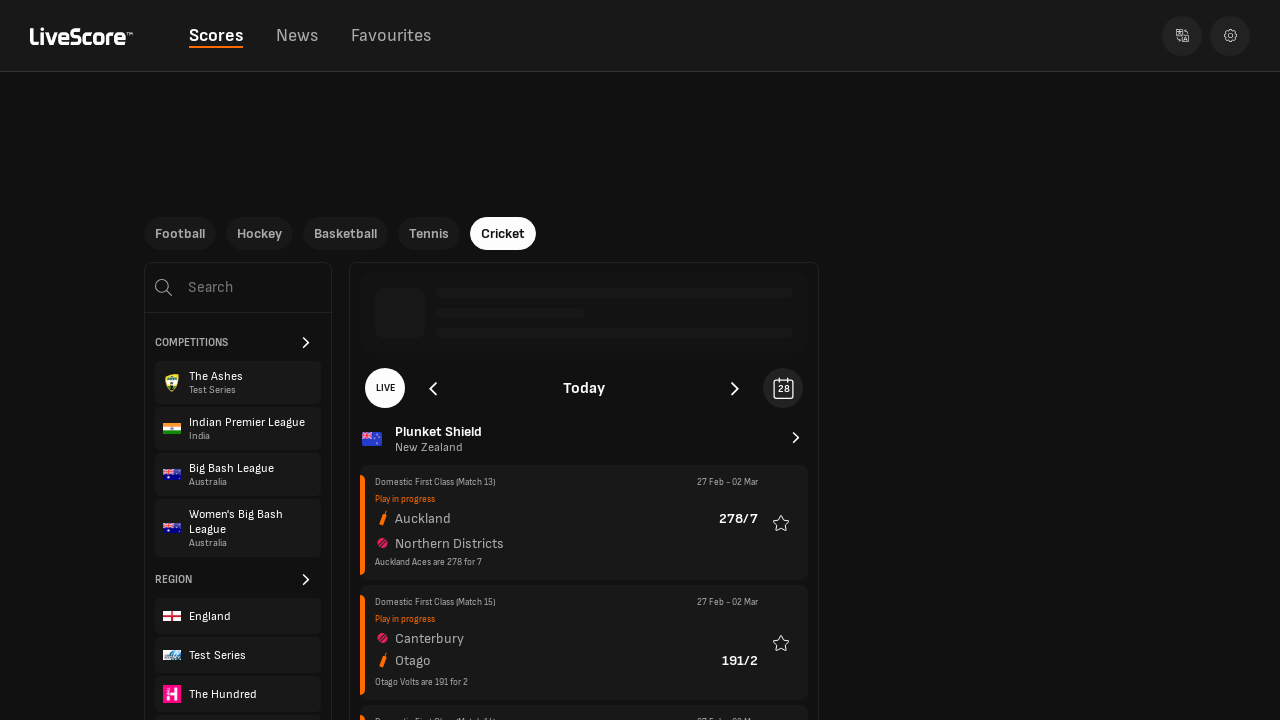

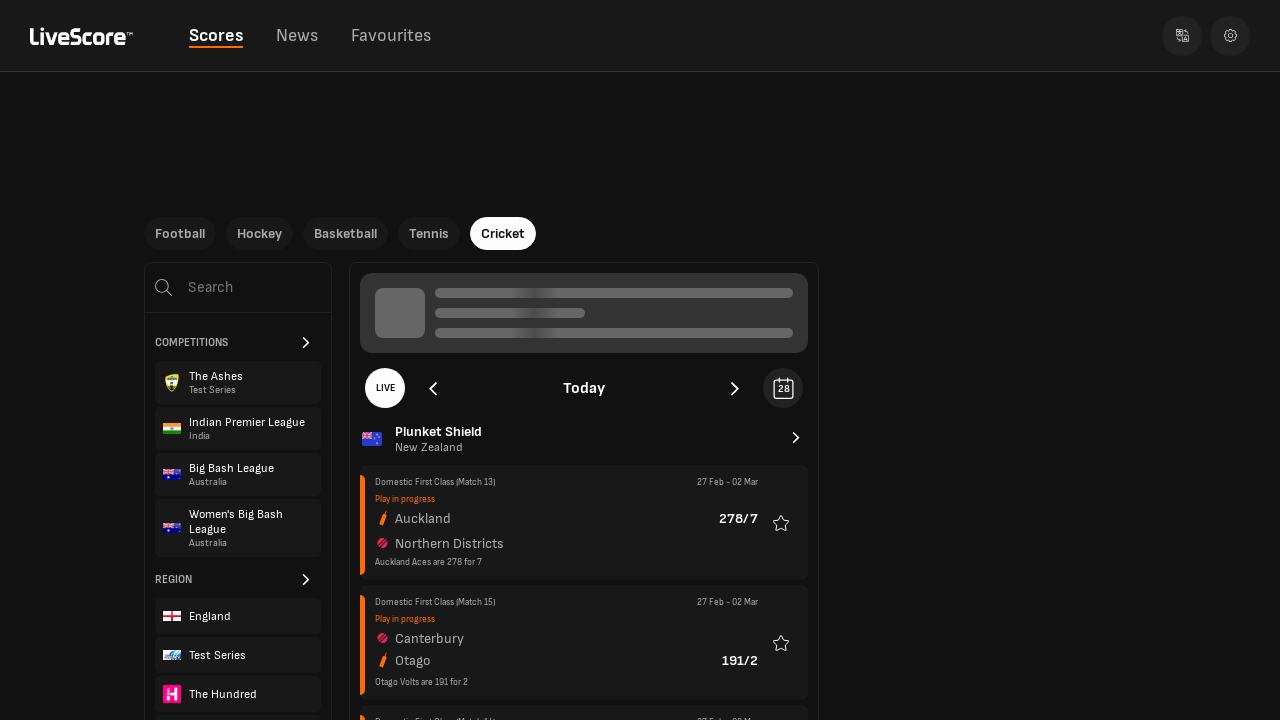